Tests checkbox functionality by finding all checkboxes on the page, locating the one with value "option1", clicking it, and verifying it becomes selected

Starting URL: https://rahulshettyacademy.com/AutomationPractice

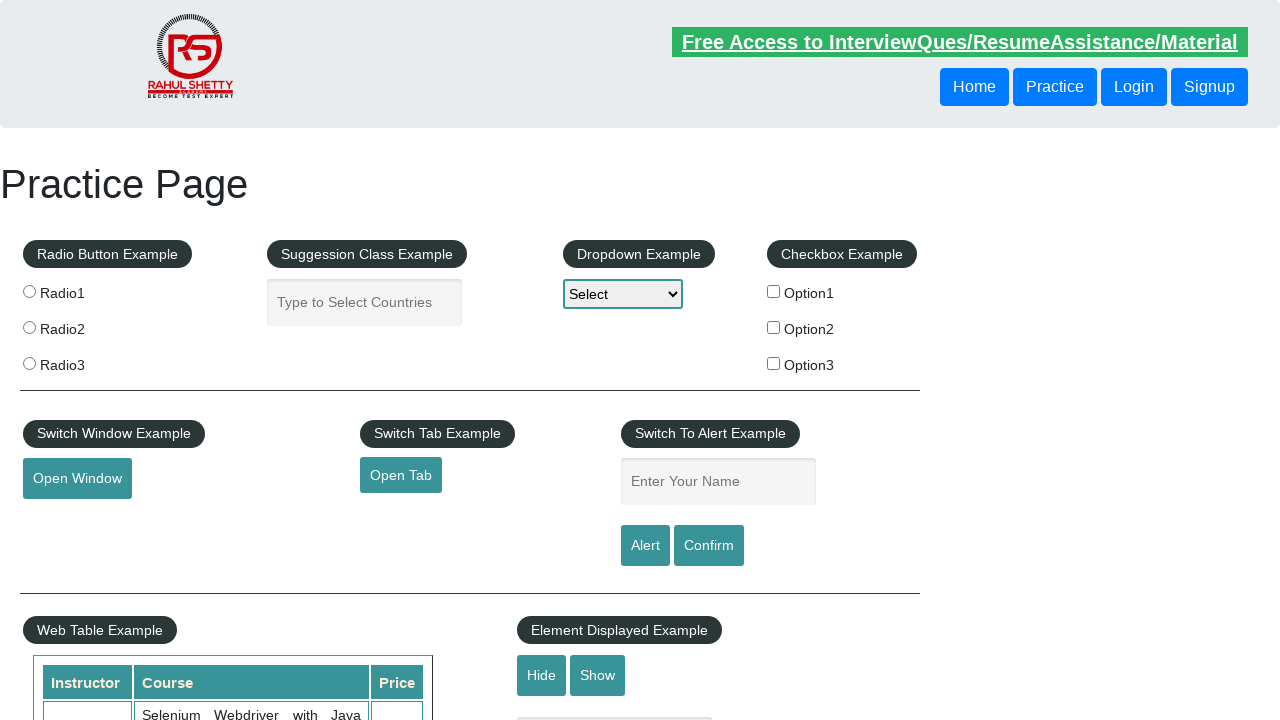

Located all checkboxes on the page
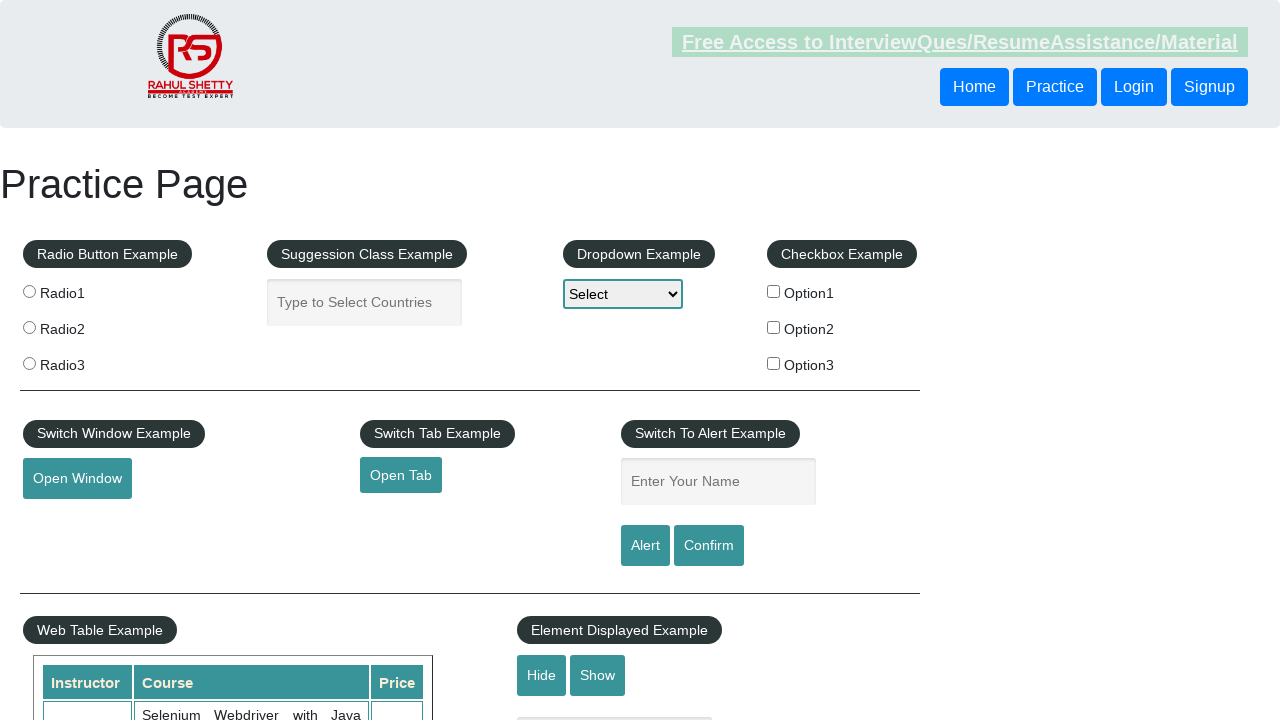

Found 3 checkboxes on the page
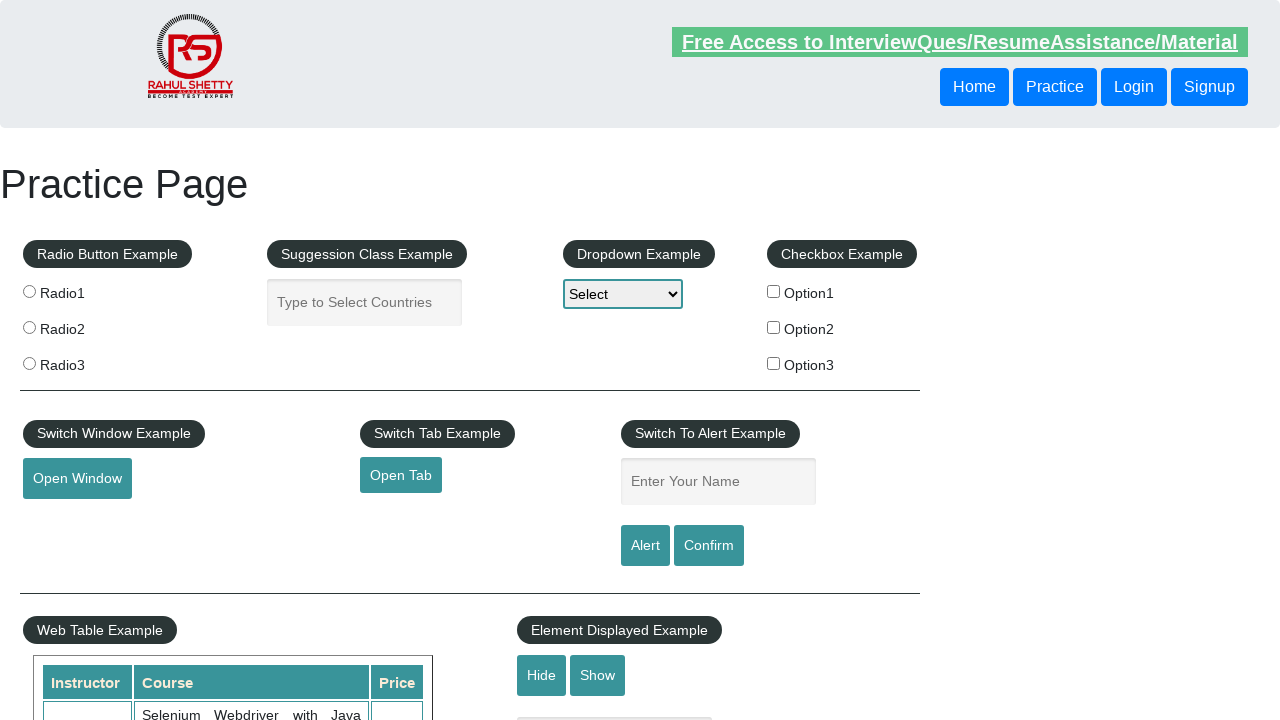

Inspecting checkbox at index 0
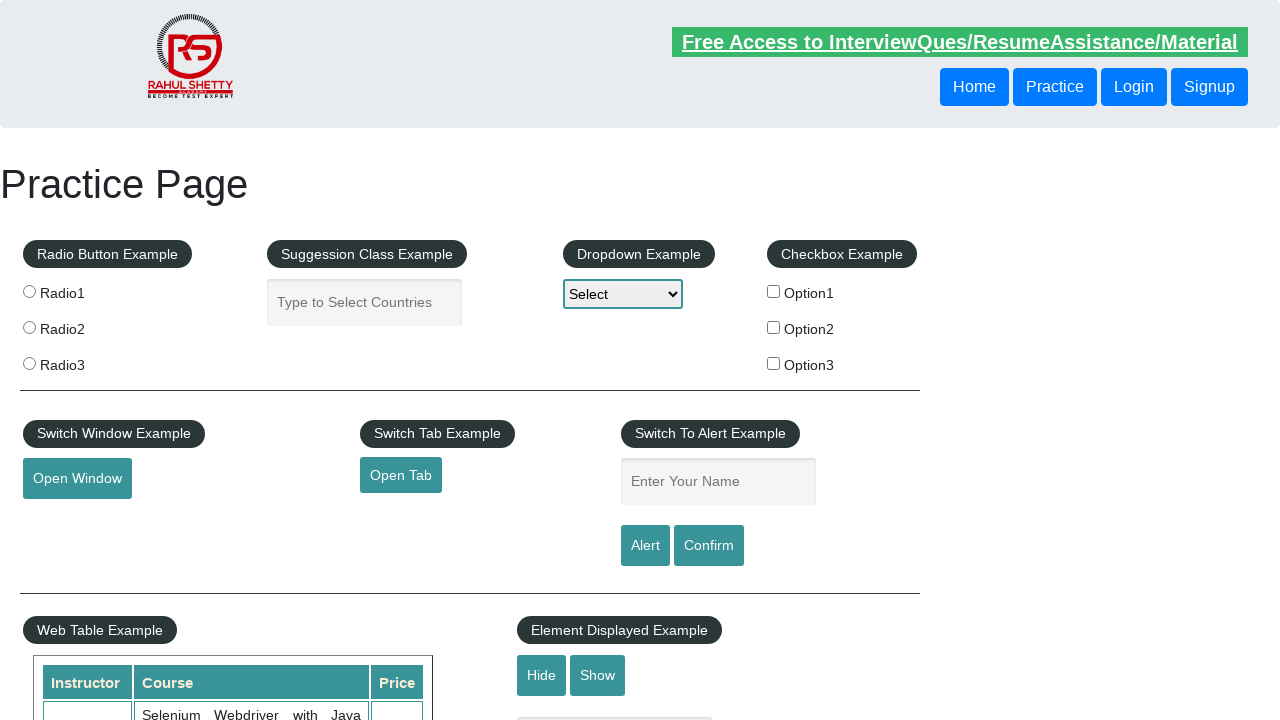

Found checkbox with value 'option1'
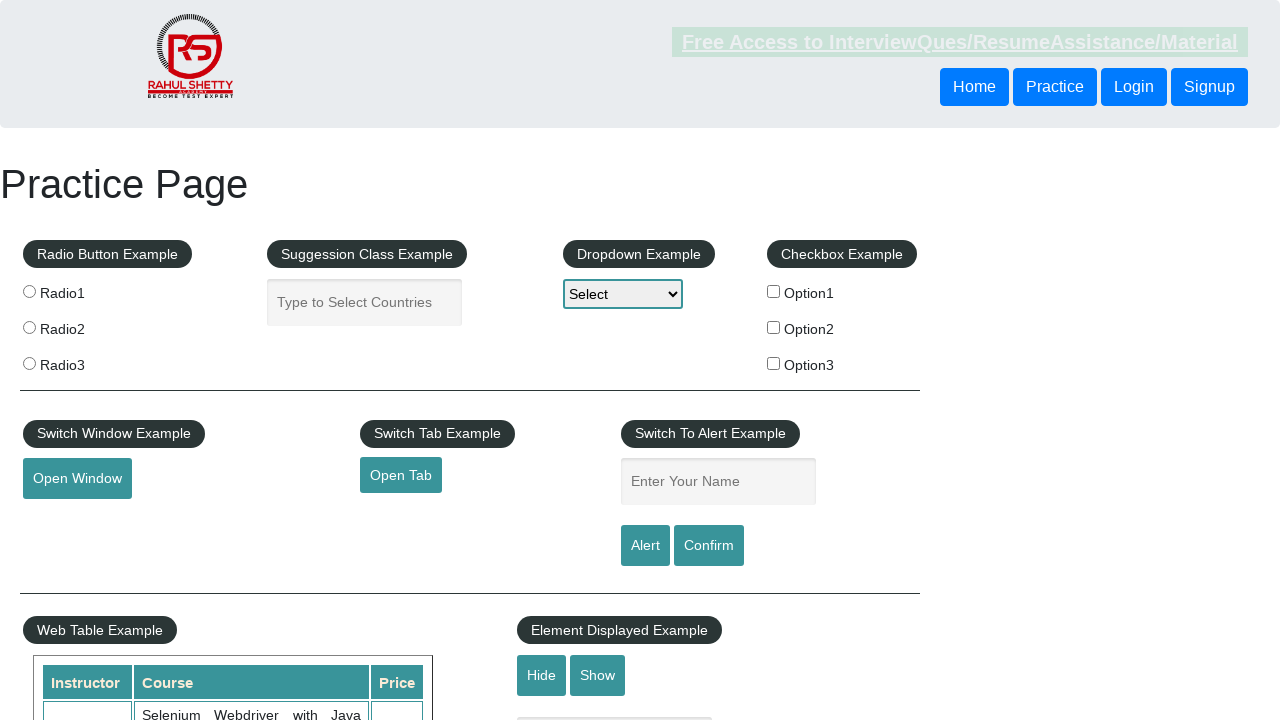

Clicked checkbox with value 'option1' at (774, 291) on xpath=//input[@type='checkbox'] >> nth=0
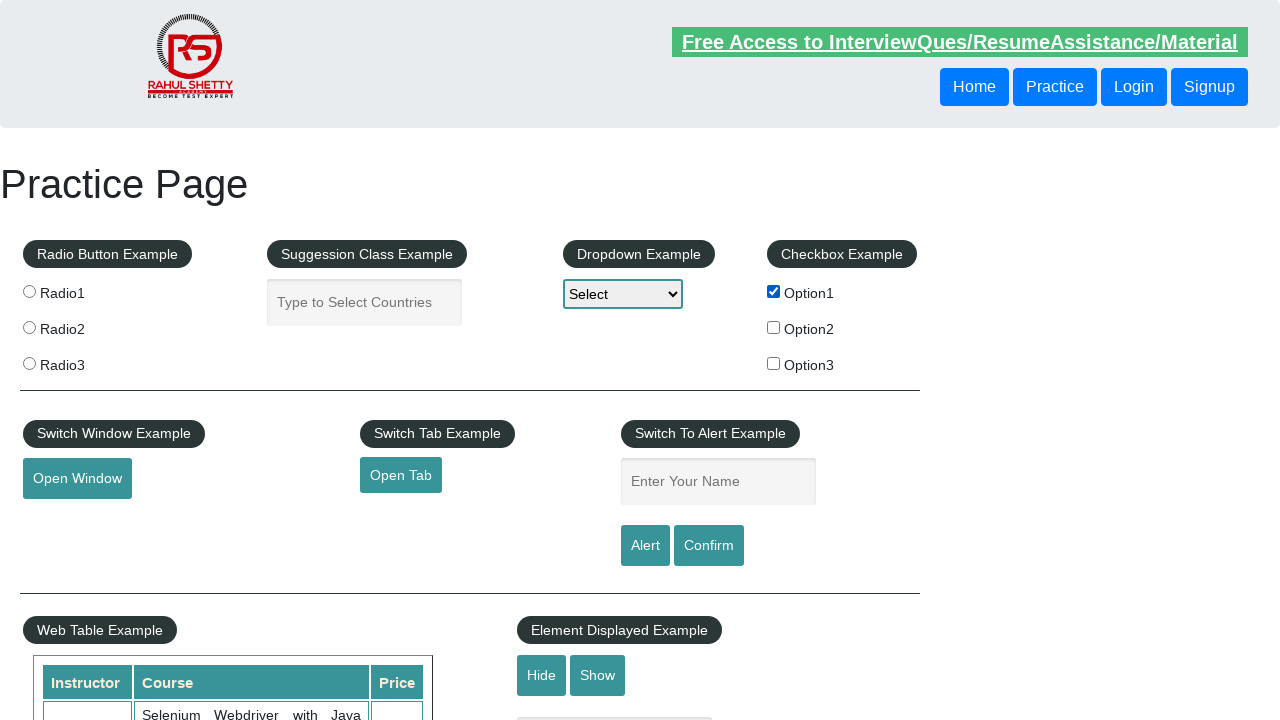

Verified that checkbox with value 'option1' is now selected
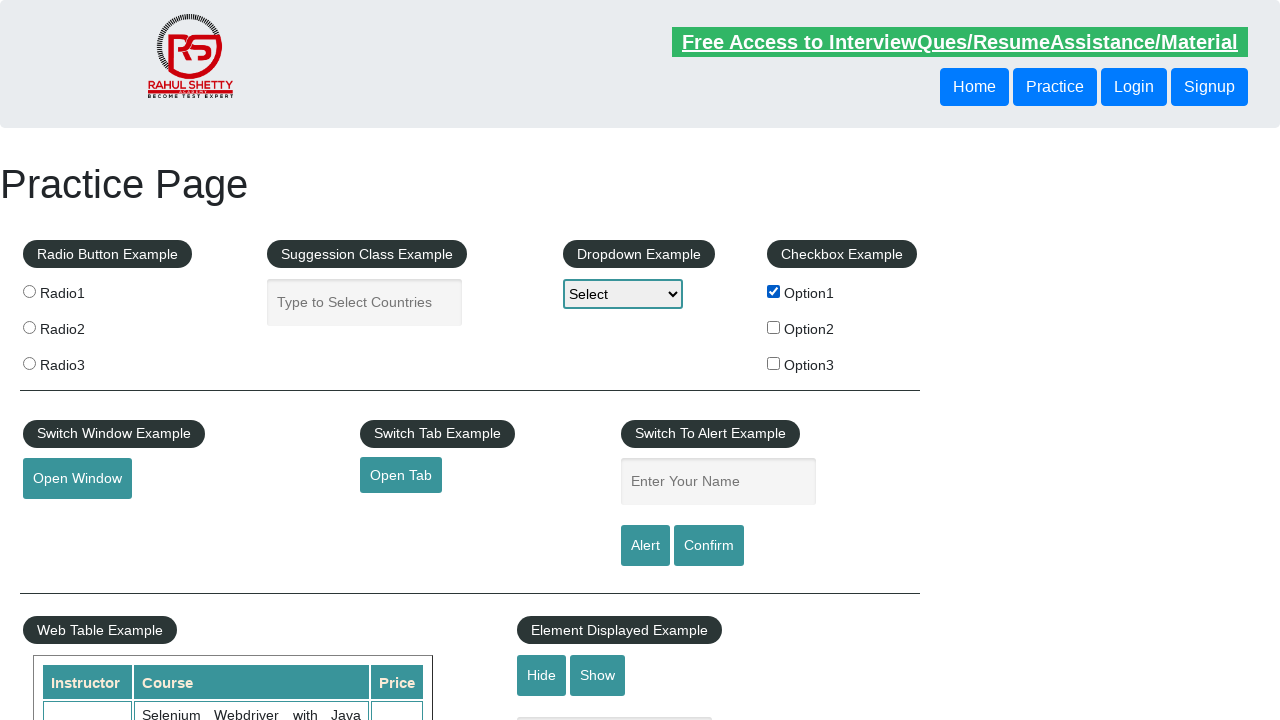

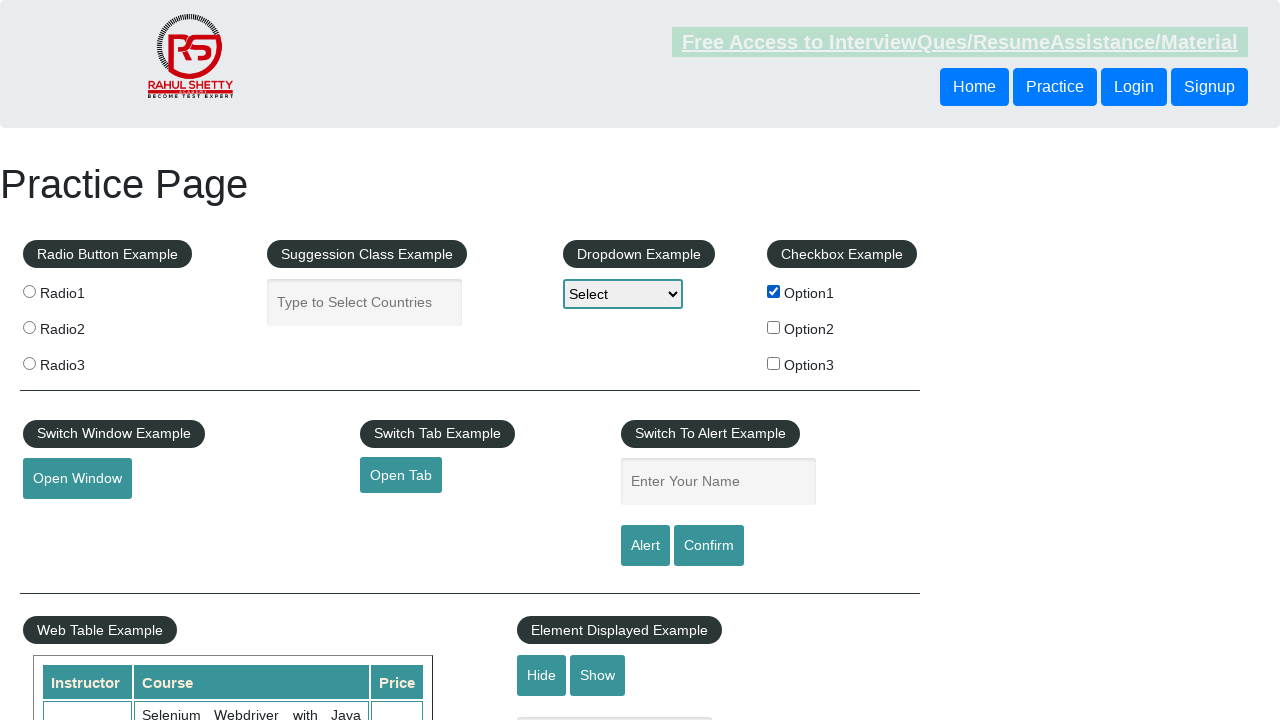